Tests that todo data persists after page reload.

Starting URL: https://demo.playwright.dev/todomvc

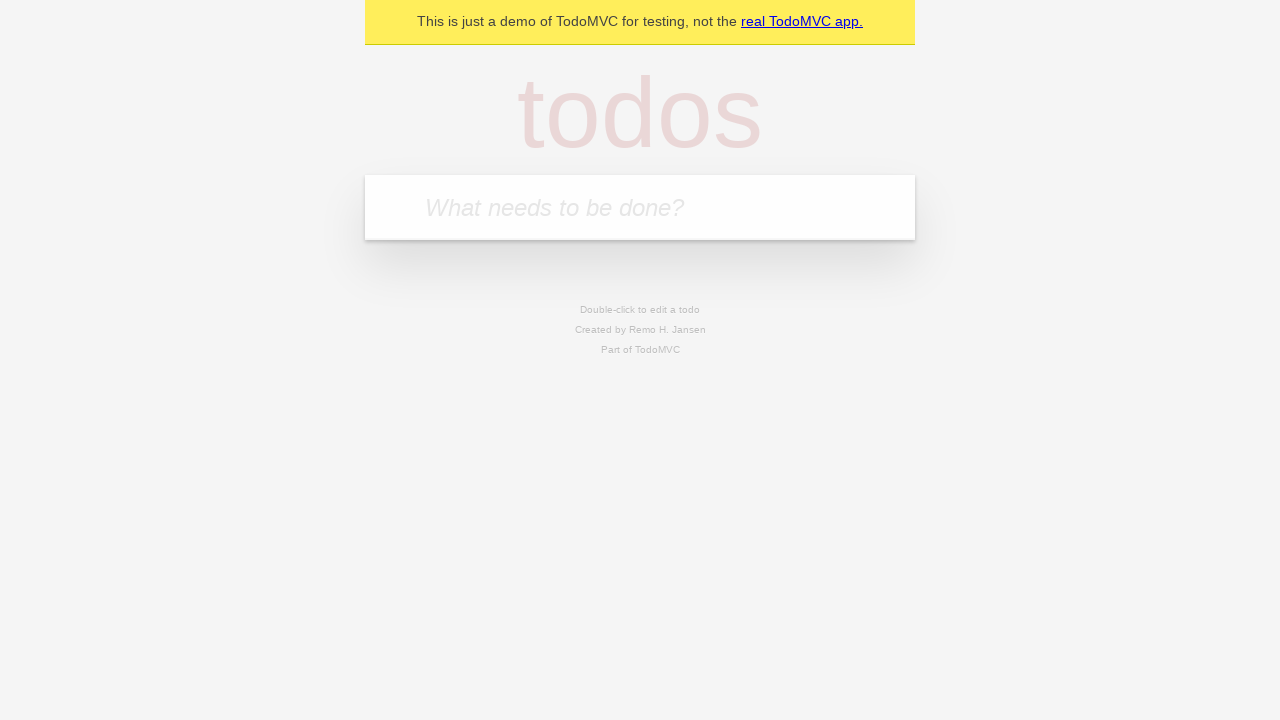

Filled new todo input with 'buy some cheese' on .new-todo
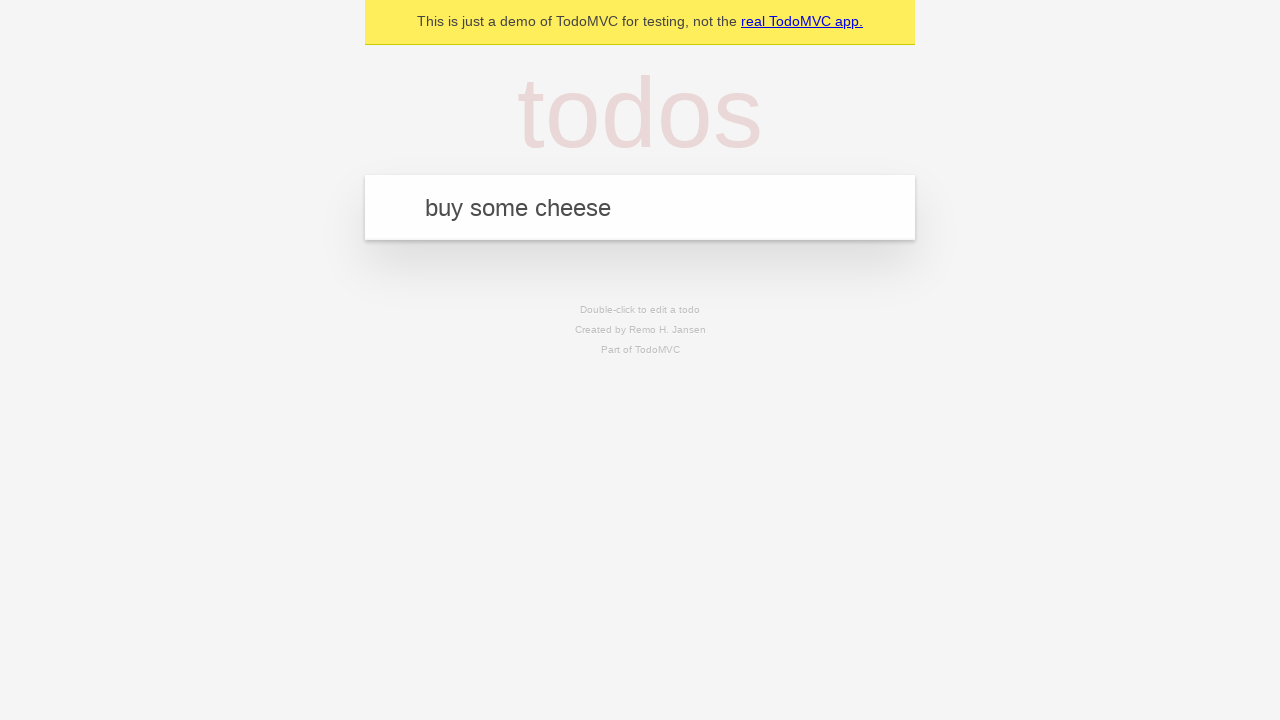

Pressed Enter to create first todo on .new-todo
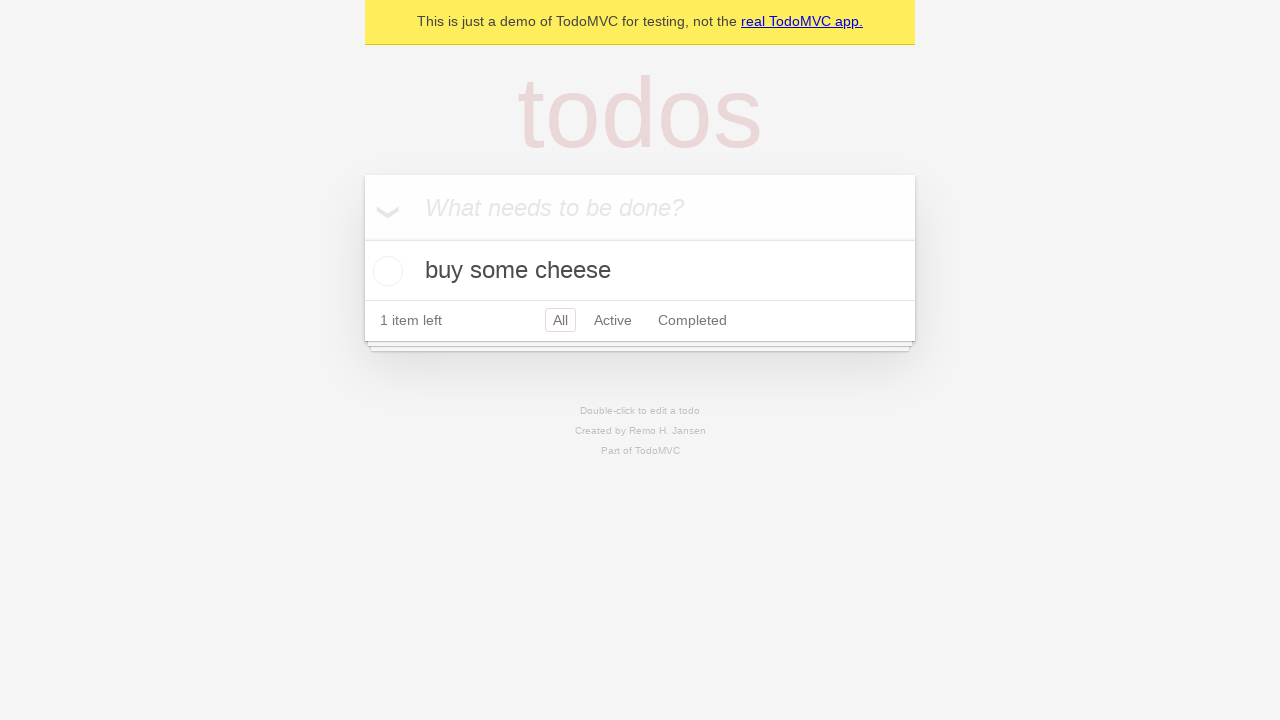

Filled new todo input with 'feed the cat' on .new-todo
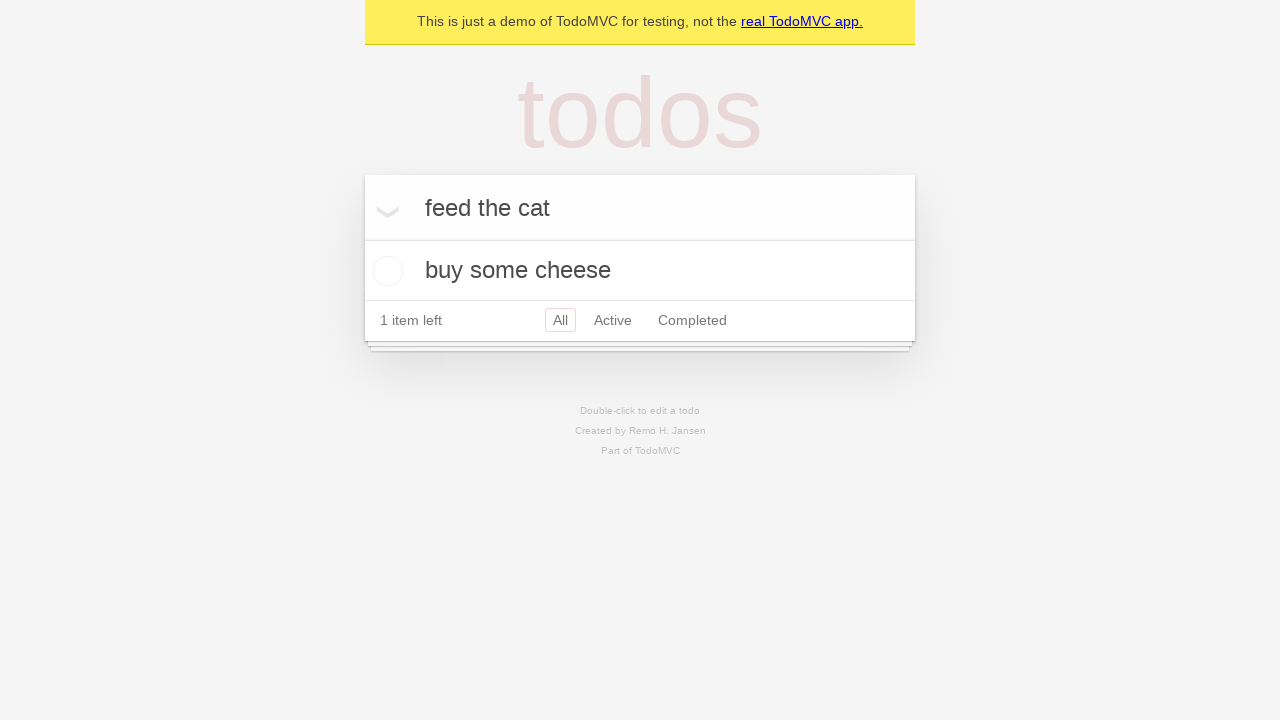

Pressed Enter to create second todo on .new-todo
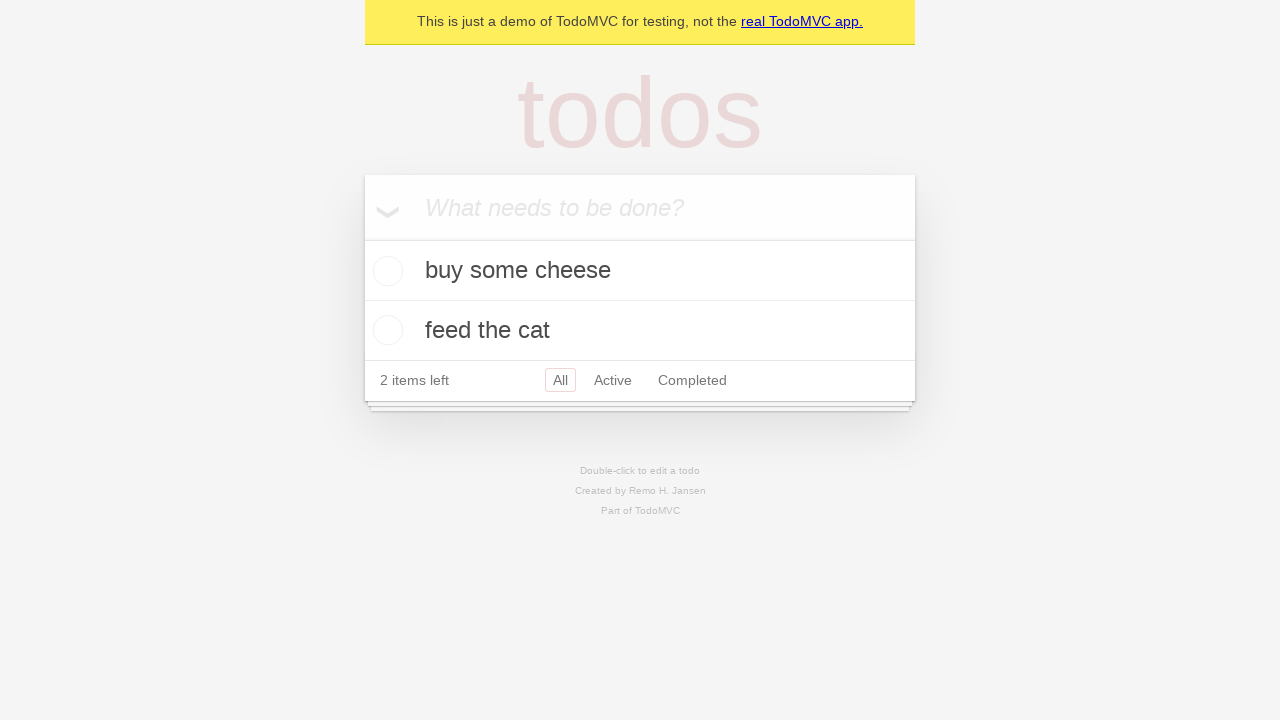

Checked the first todo item at (385, 271) on .todo-list li >> nth=0 >> .toggle
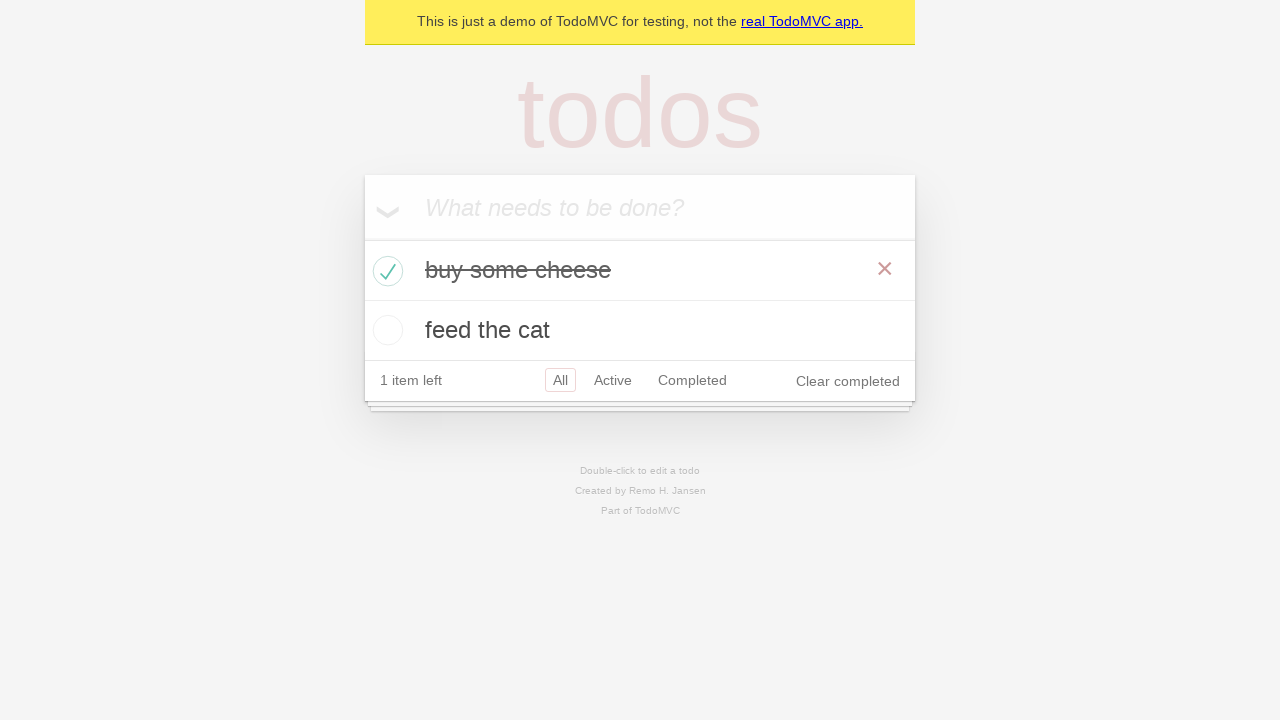

Reloaded the page to test data persistence
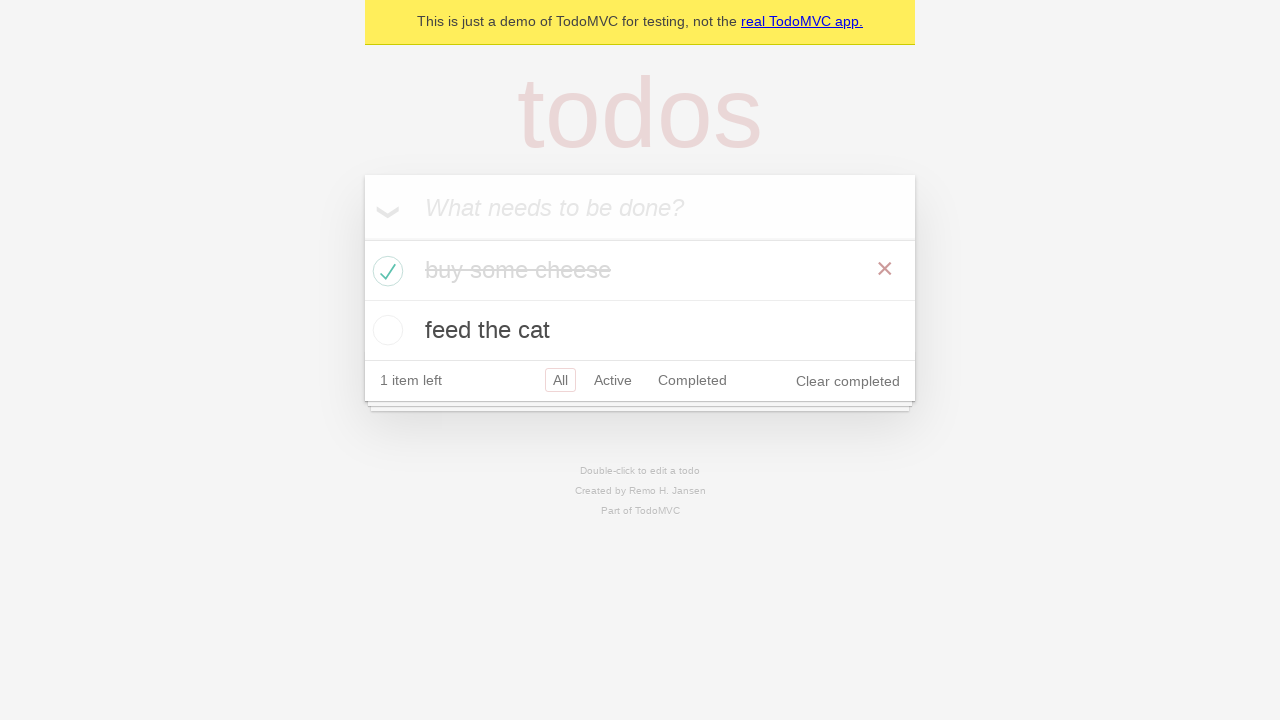

Verified todo list items persist after page reload
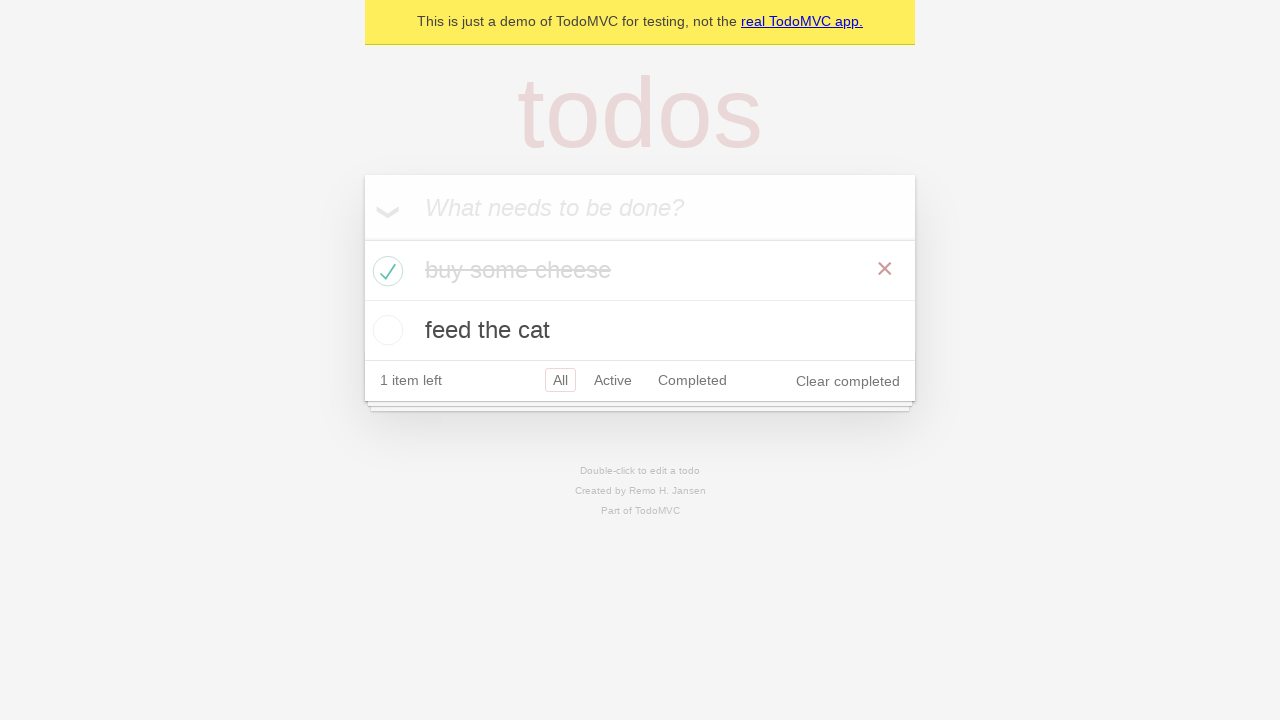

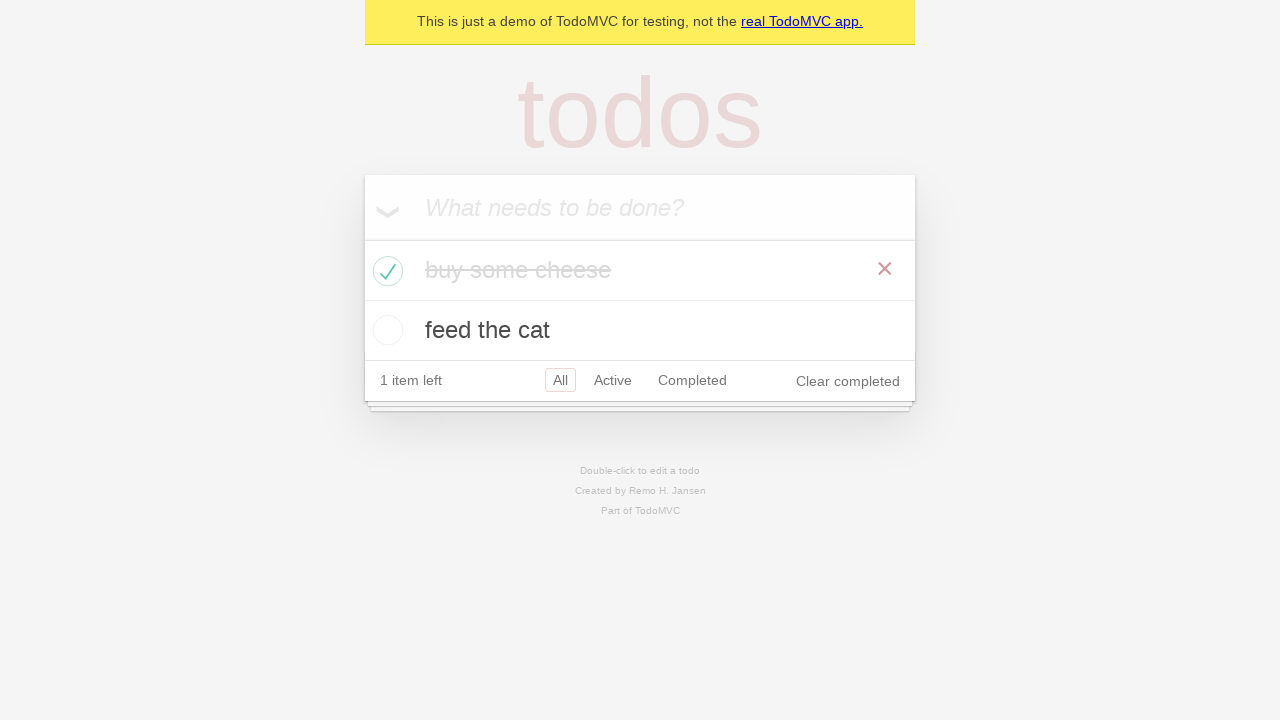